Navigates to jQuery UI homepage, scrolls to the Datepicker link element, and clicks it to navigate to the Datepicker demo page.

Starting URL: https://jqueryui.com

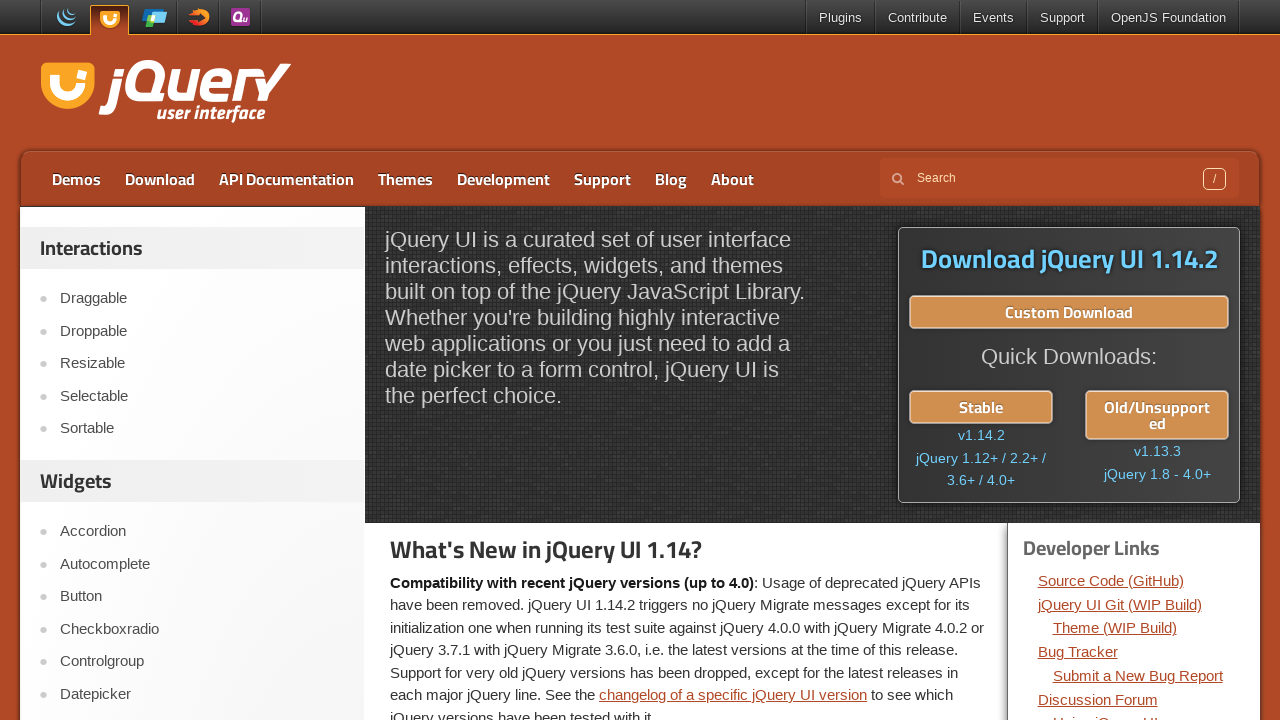

Located Datepicker link element on jQuery UI homepage
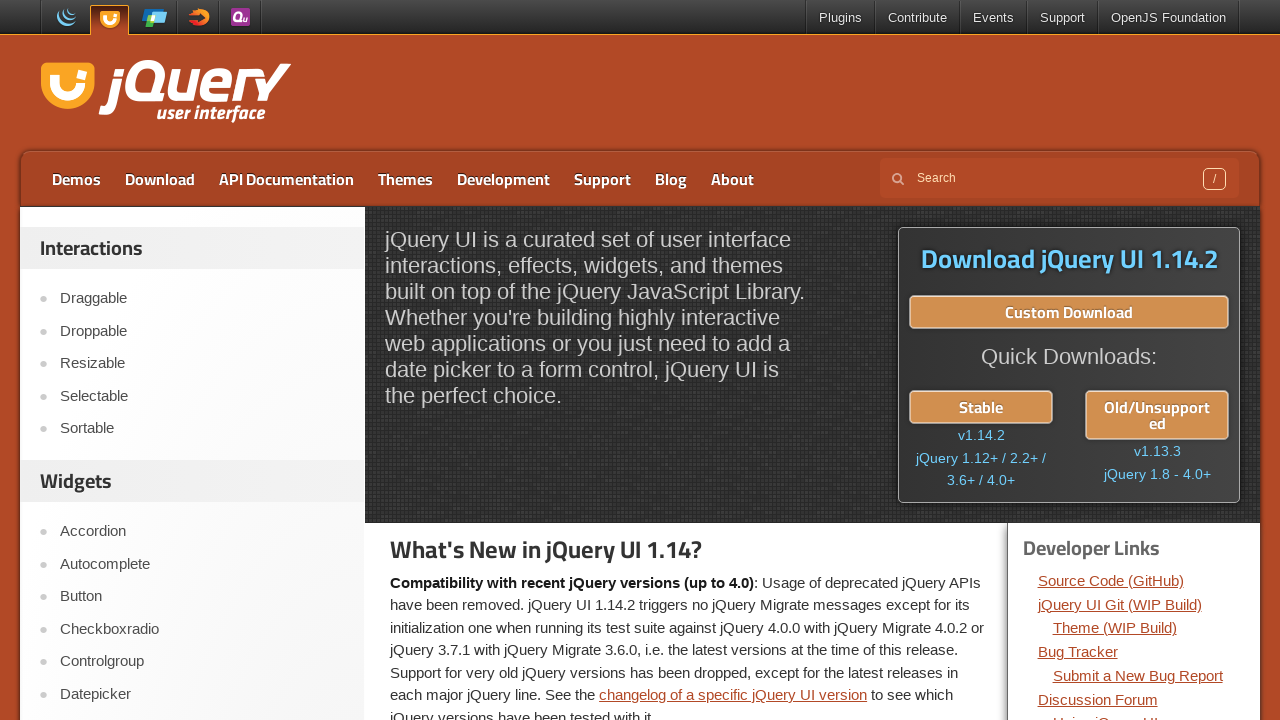

Scrolled Datepicker link into view
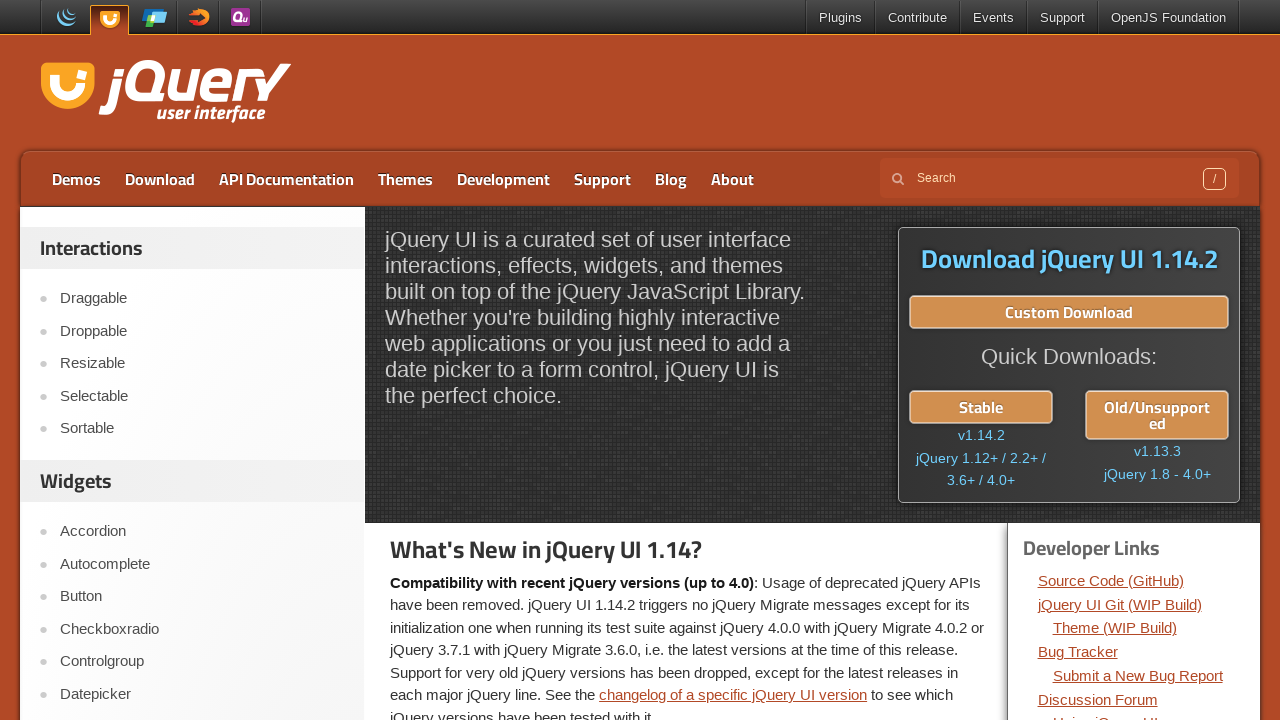

Clicked Datepicker link to navigate to demo page at (202, 694) on text=Datepicker
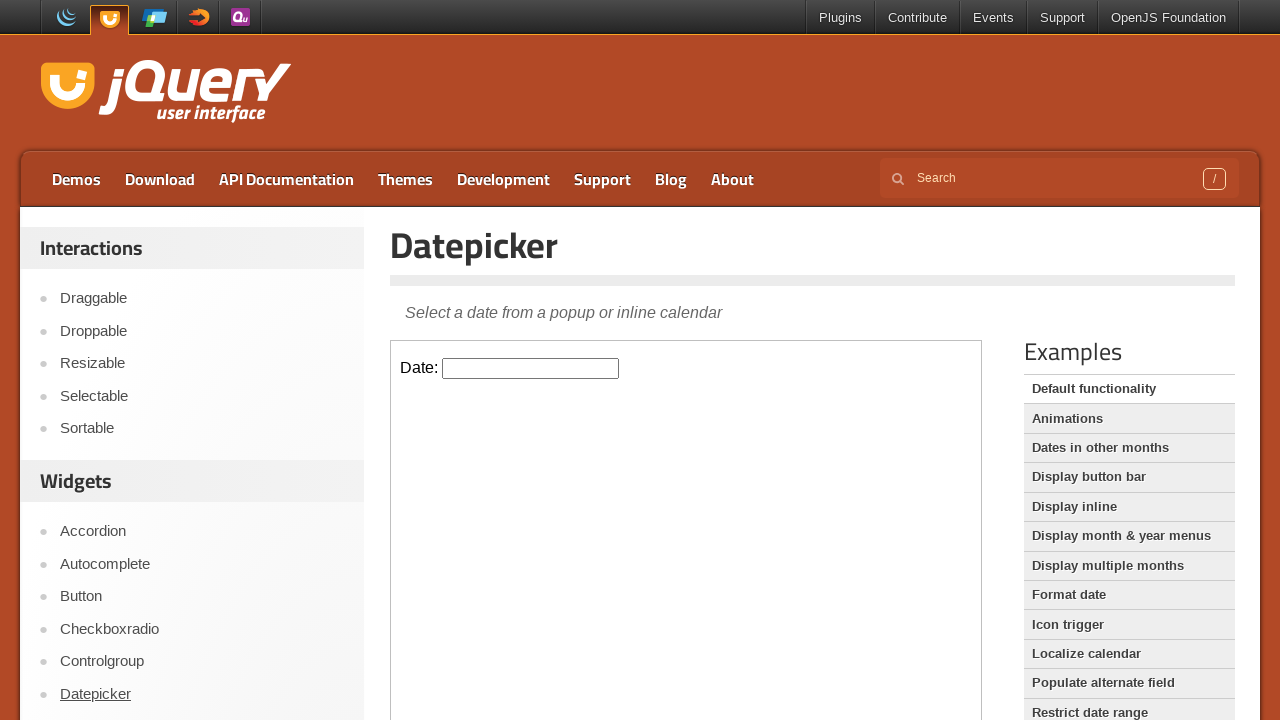

Datepicker demo page loaded (domcontentloaded)
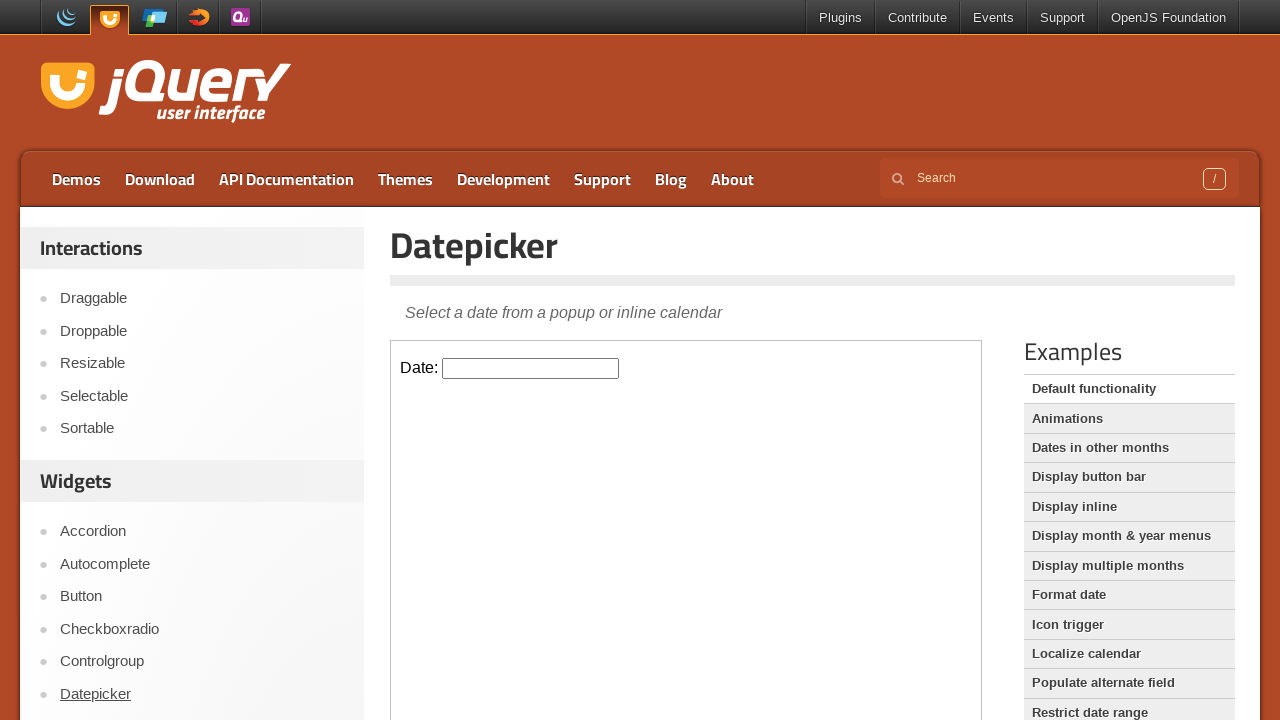

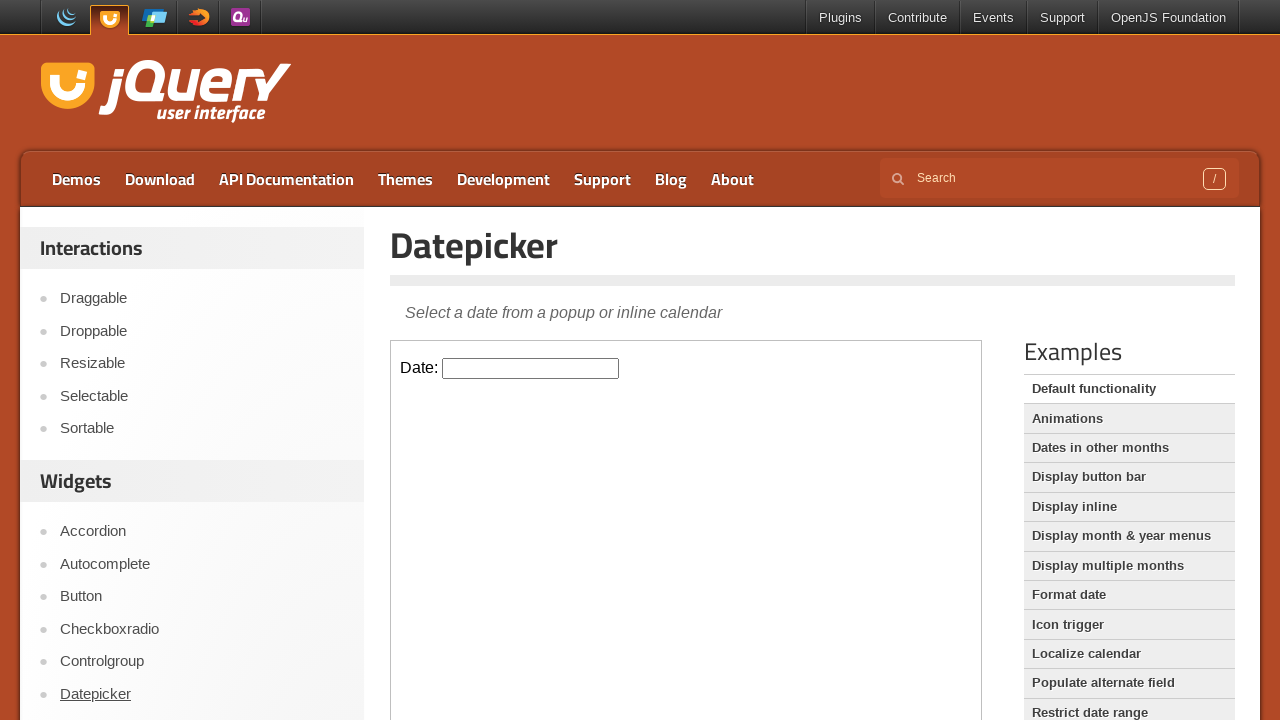